Tests Bootstrap modal interactions by opening different types of modals (single, multiple, and nested) and clicking various buttons to save or close them

Starting URL: https://www.lambdatest.com/selenium-playground/bootstrap-modal-demo

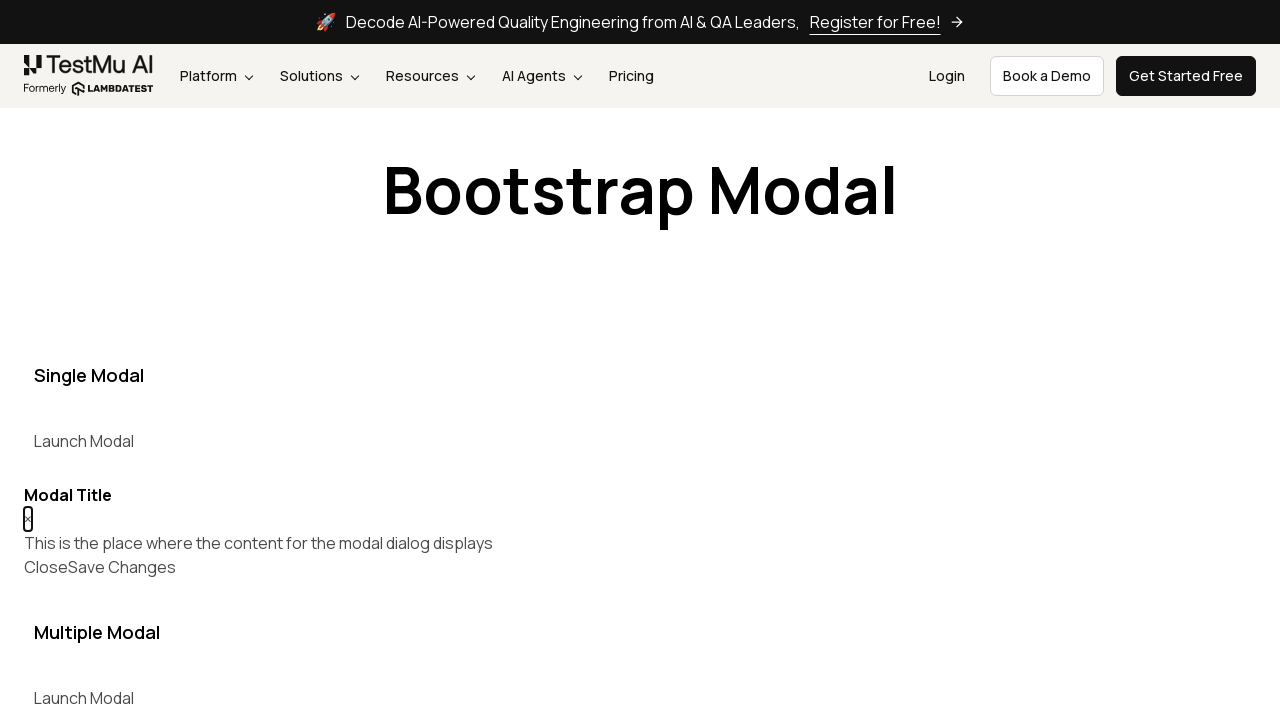

Clicked Launch Modal button for single modal at (84, 441) on (//button[text()='Launch Modal'])[1]
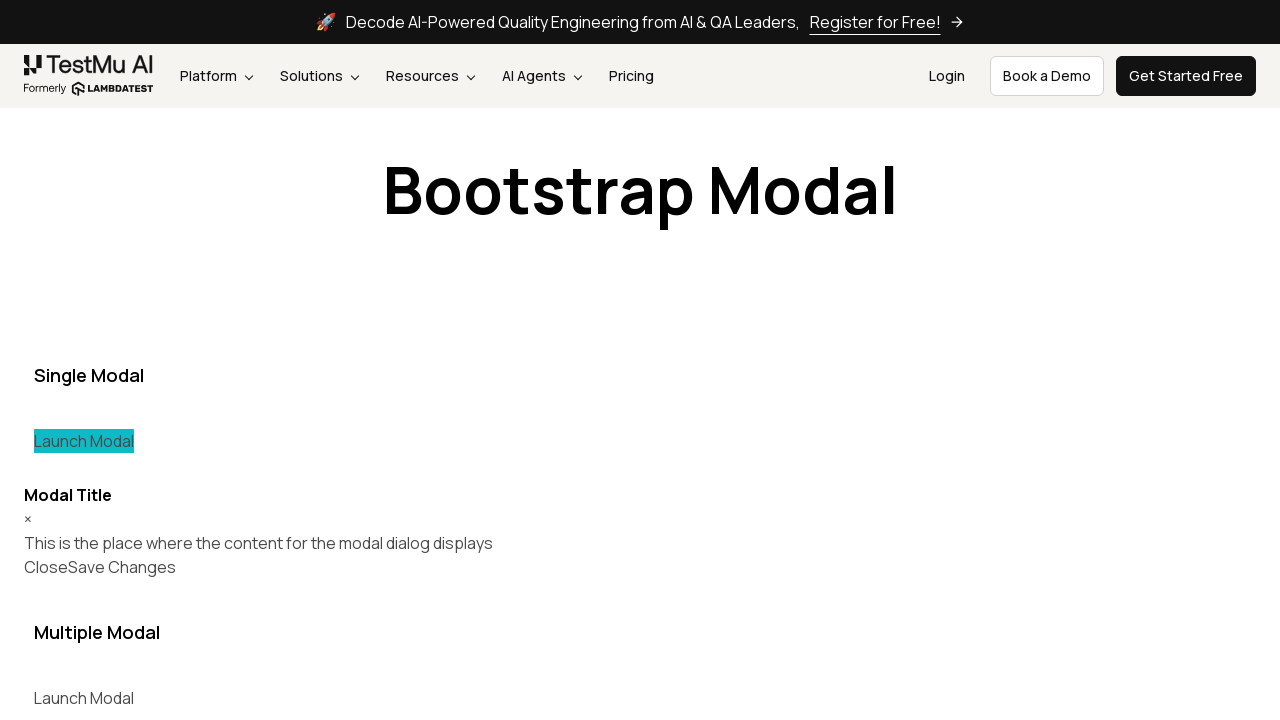

Clicked Save Changes button in single modal at (122, 567) on (//button[text()='Save Changes'])[1]
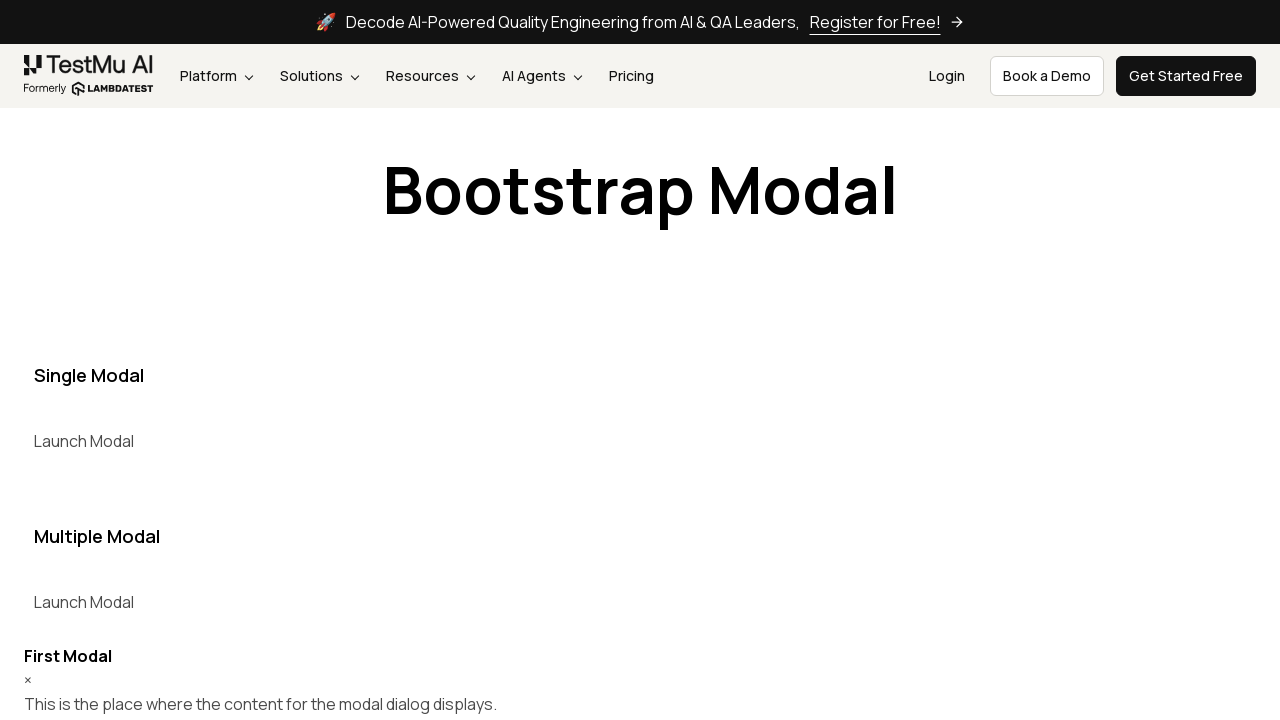

Clicked Launch Modal button for multiple modals at (84, 602) on (//button[text()='Launch Modal'])[2]
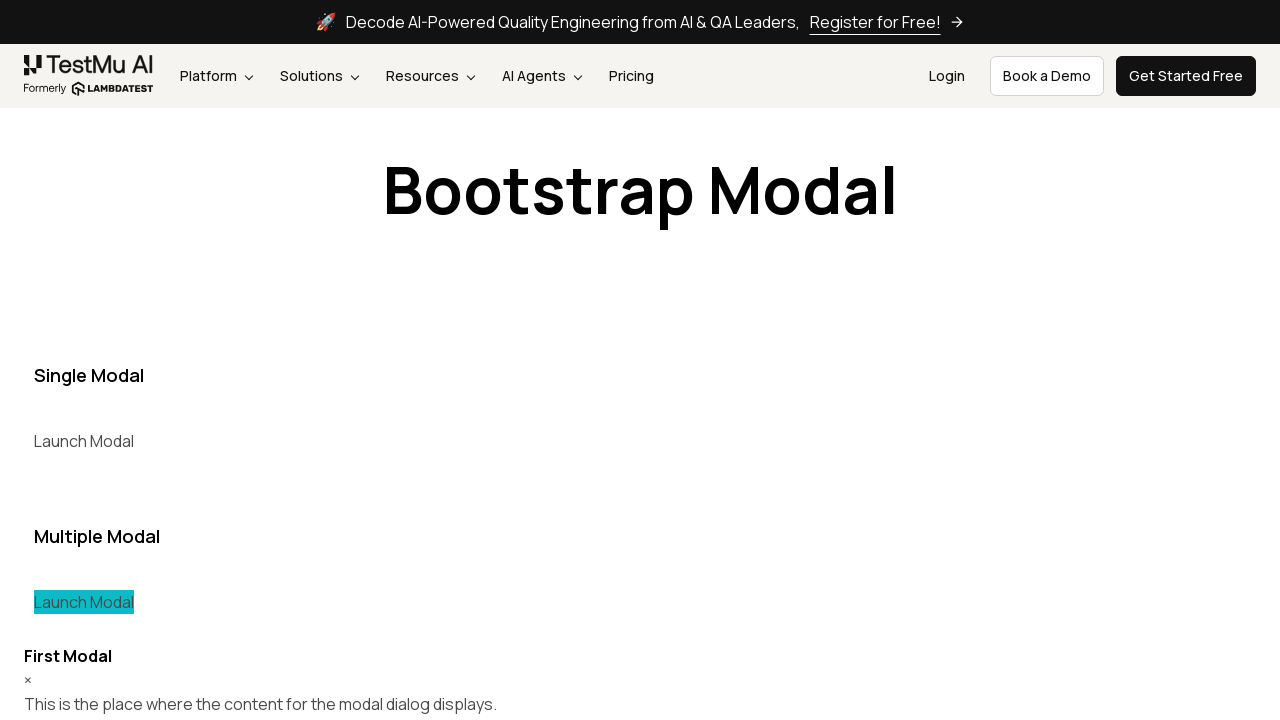

Clicked Close button in multiple modal at (46, 360) on (//button[text()='Close'])[2]
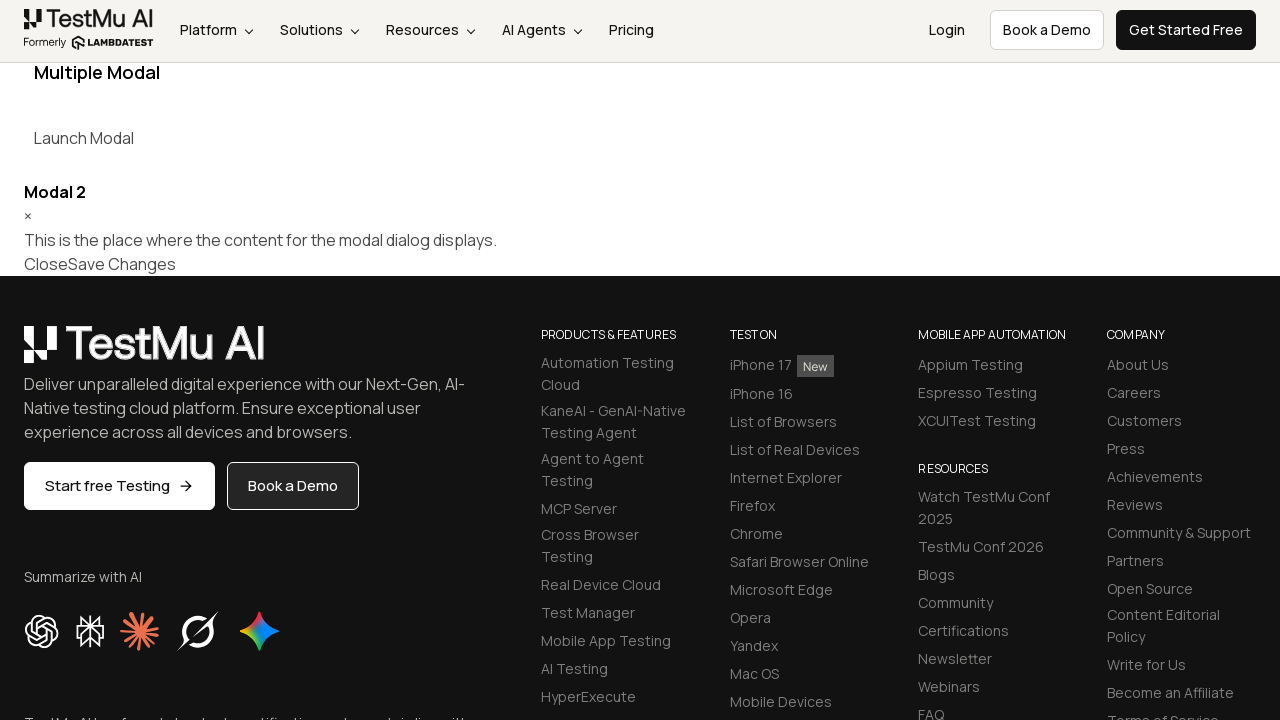

Clicked Launch Modal button to test nested modals at (84, 138) on (//button[text()='Launch Modal'])[2]
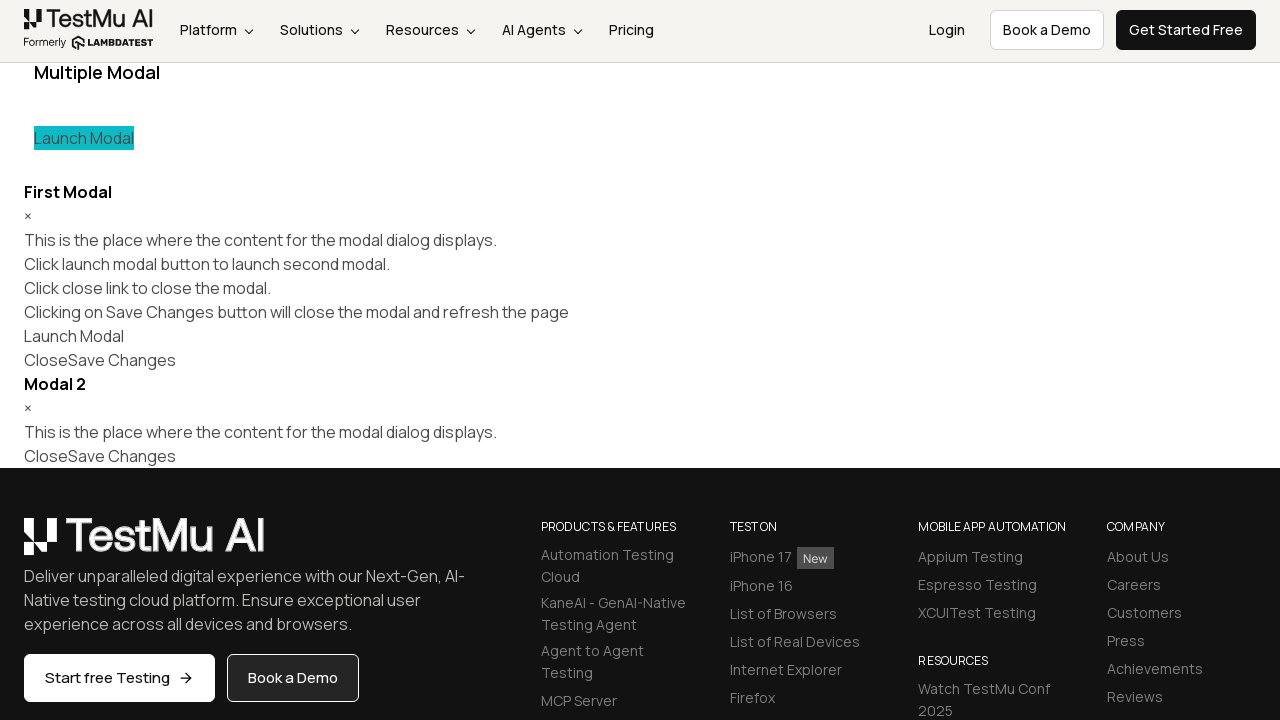

Clicked Launch Modal button to open nested modal at (74, 336) on (//button[text()='Launch Modal'])[3]
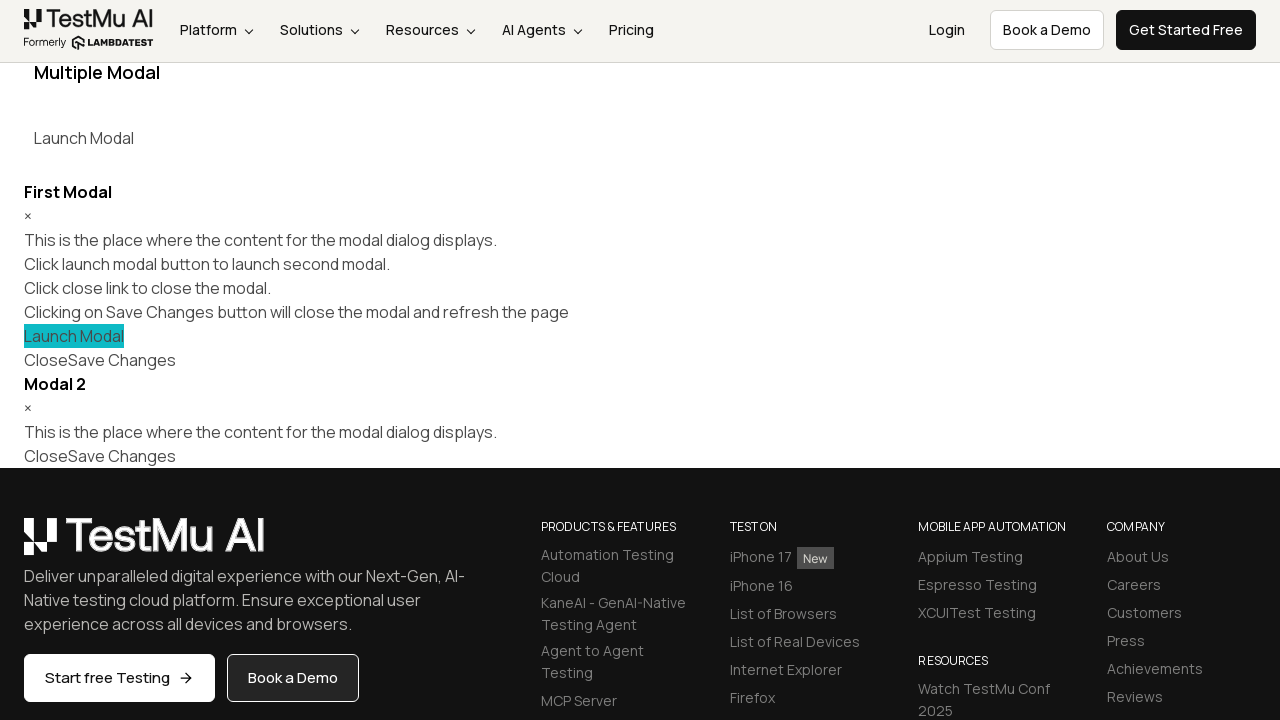

Clicked Save Changes button in nested modal at (122, 456) on (//button[text()='Save Changes'])[3]
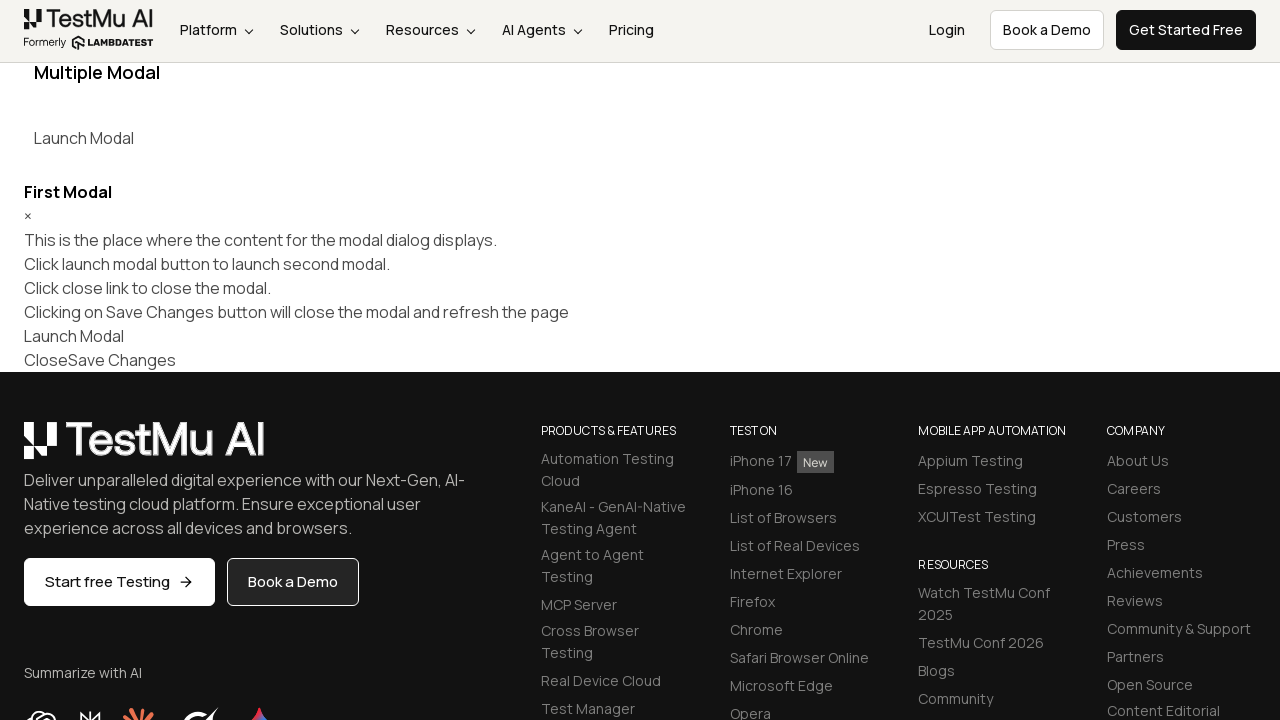

Clicked Close button to close parent modal at (46, 360) on (//button[text()='Close'])[2]
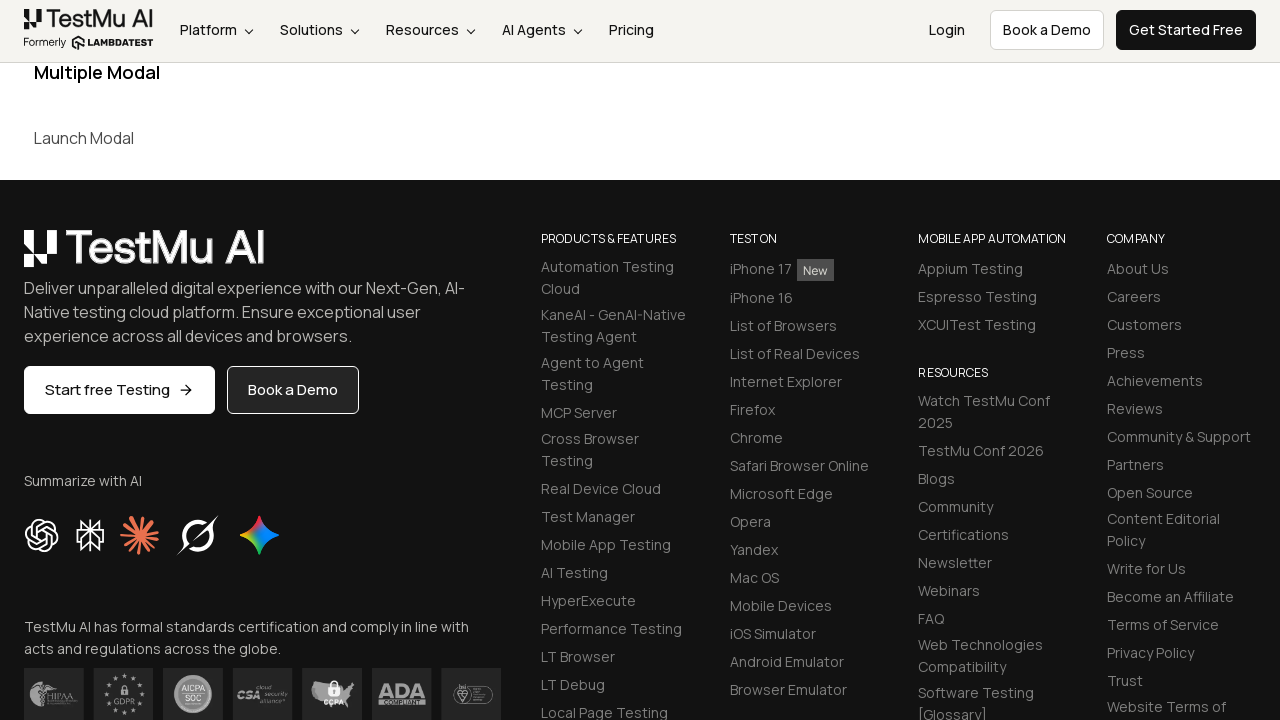

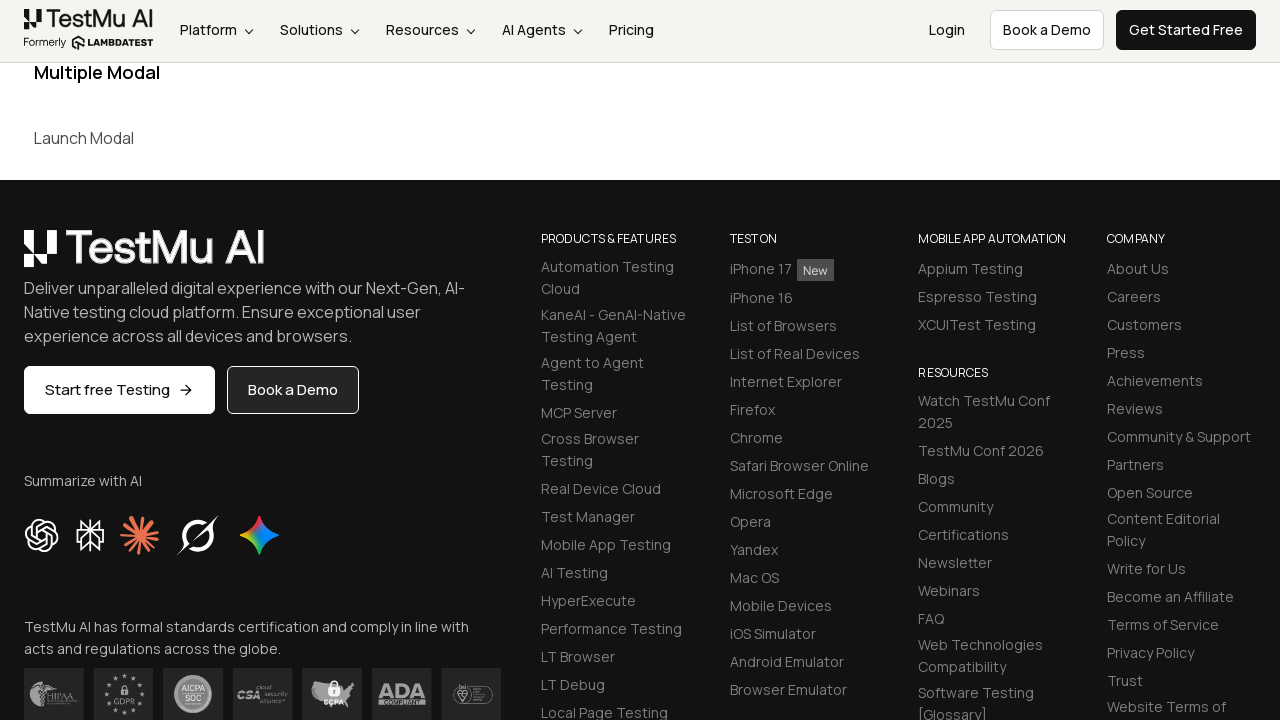